Tests pagination in the product catalog by clicking on a page number and verifying the URL updates

Starting URL: https://intershop5.skillbox.ru

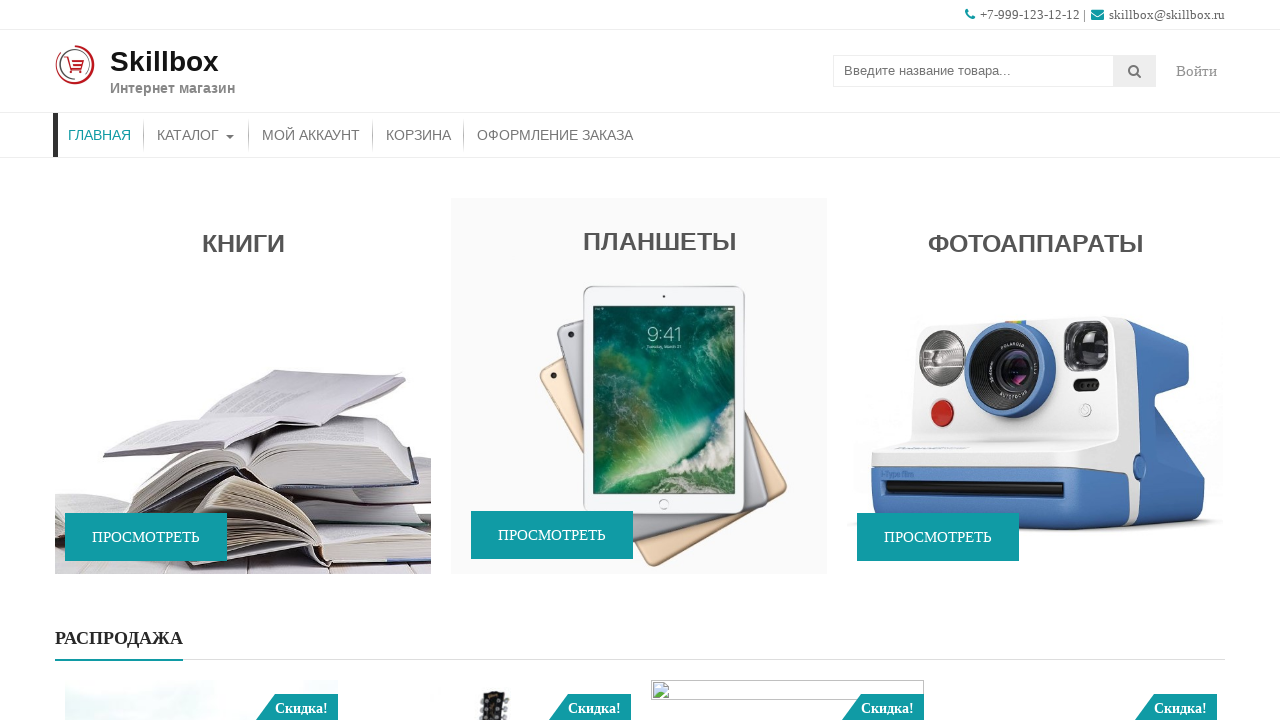

Clicked КАТАЛОГ link to navigate to catalog at (196, 135) on text=КАТАЛОГ
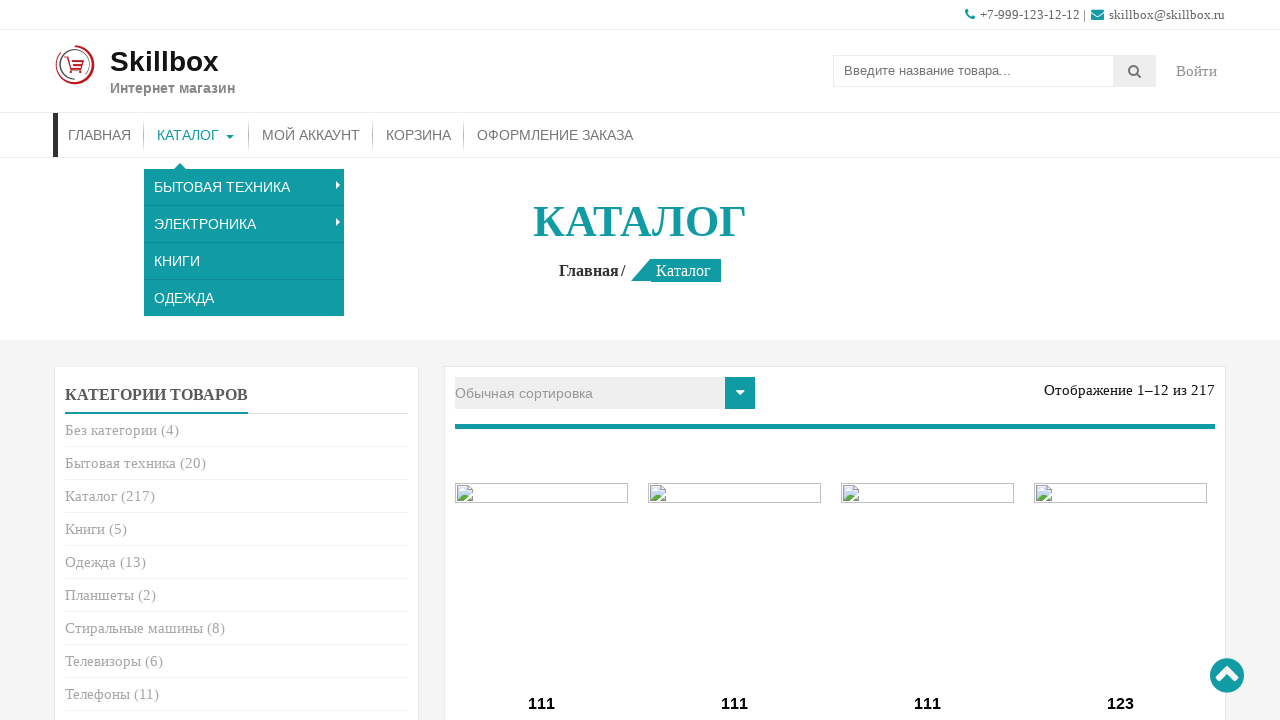

Verified that page title contains 'Каталог'
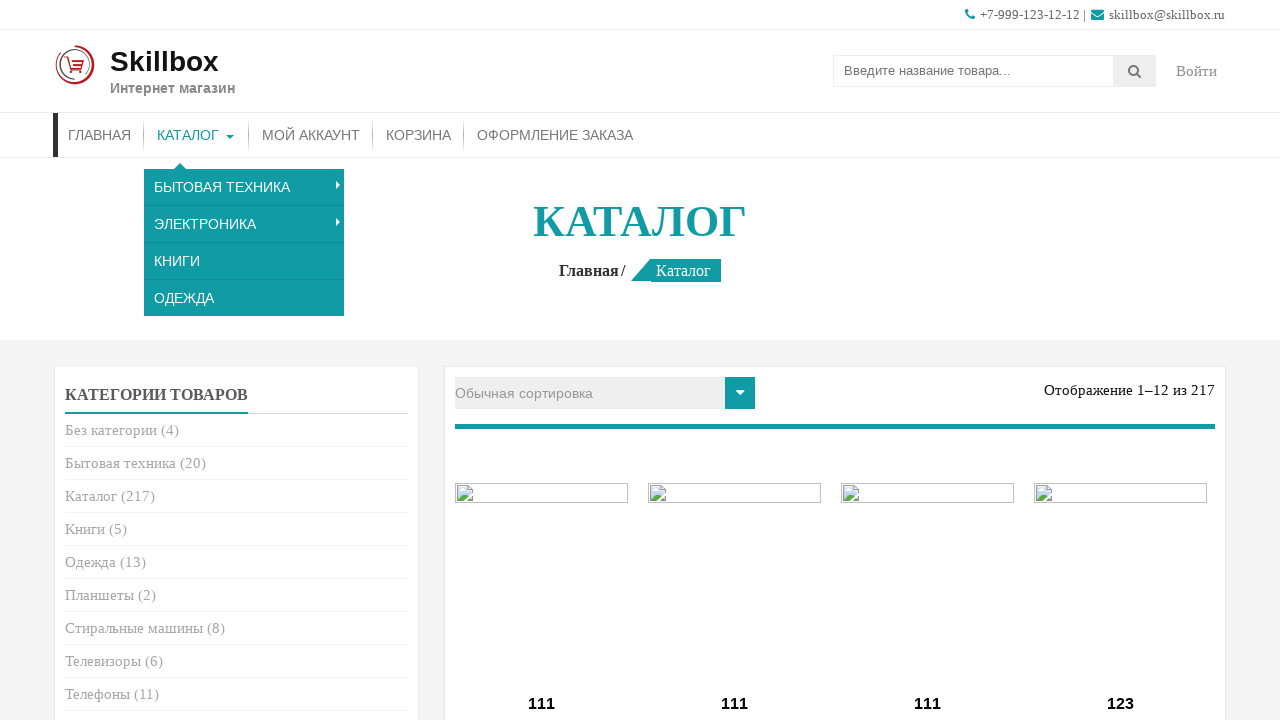

Scrolled pagination section into view
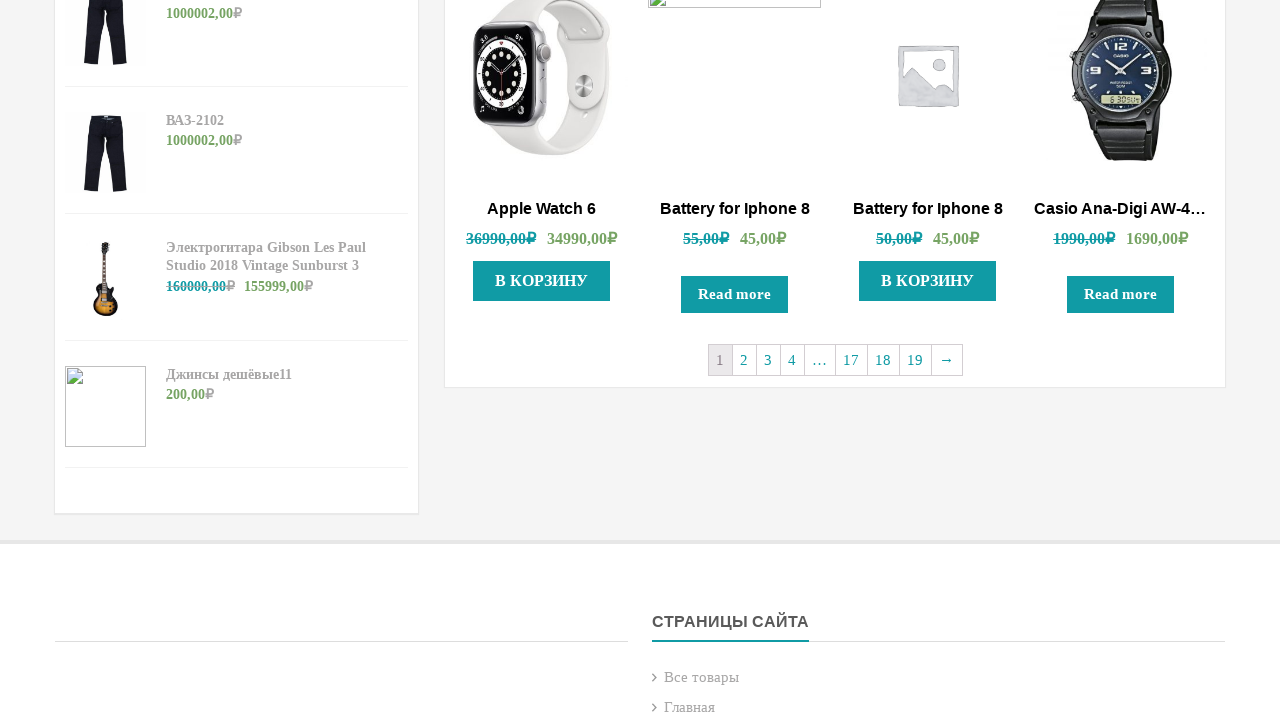

Clicked on the first pagination page number link at (744, 360) on (//a[@class='page-numbers'])[1]
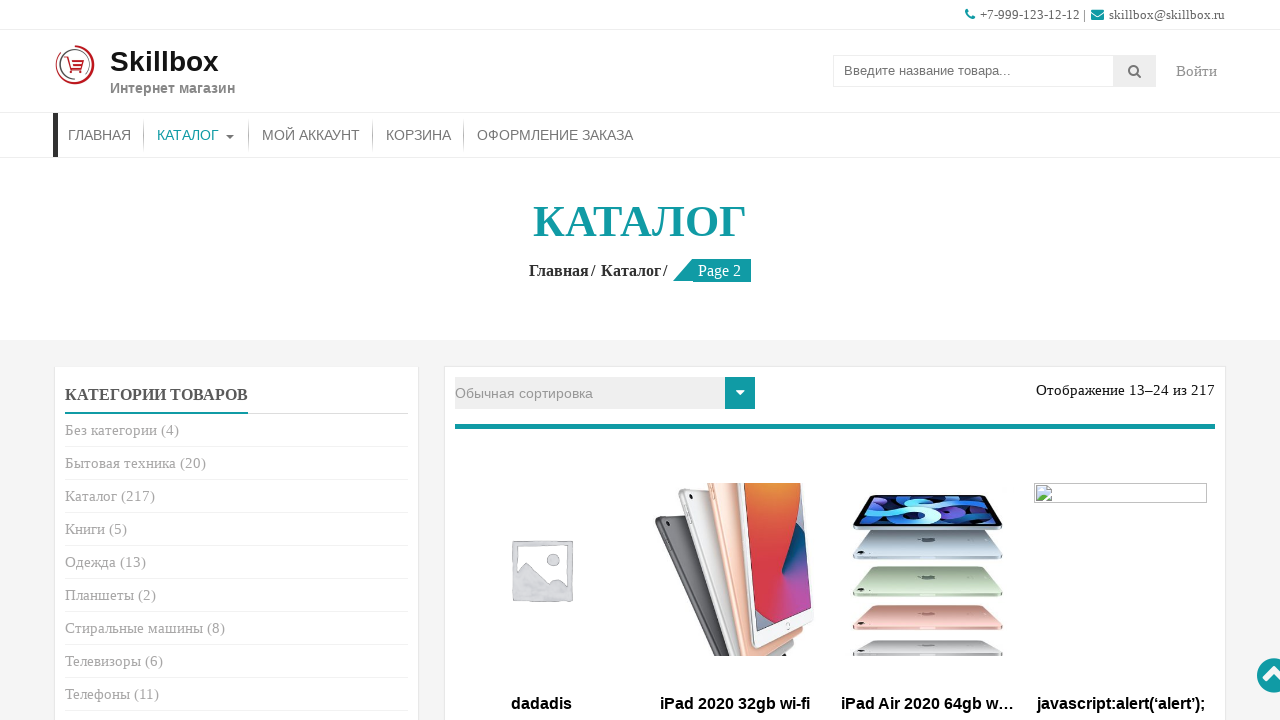

Verified that page has loaded (networkidle state reached)
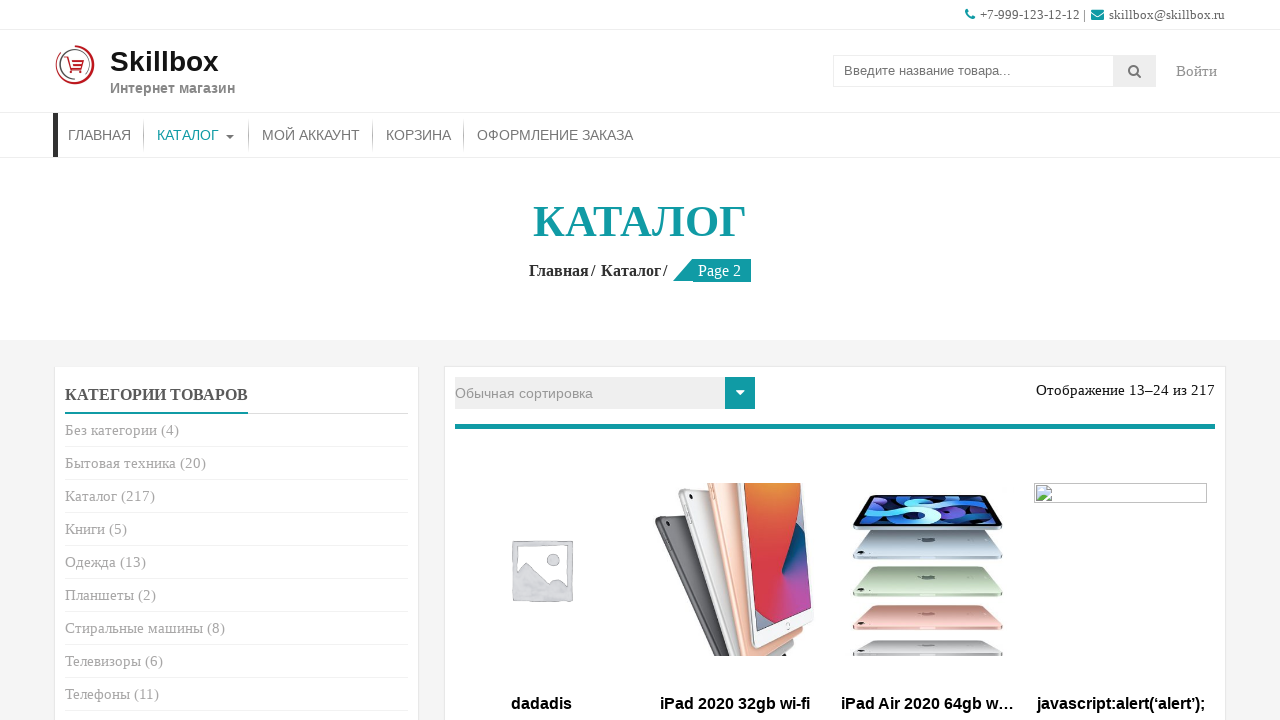

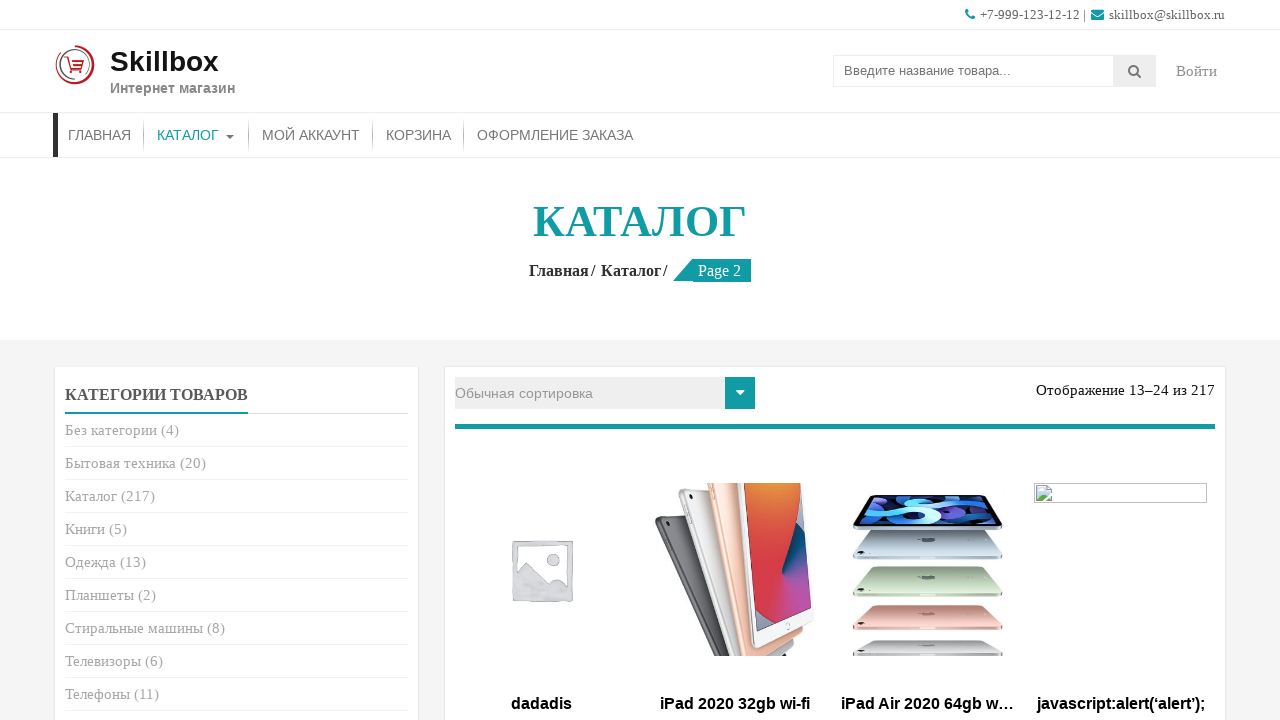